Tests a registration form by filling in first name, last name, and email fields, then submitting the form and verifying the success message is displayed.

Starting URL: http://suninjuly.github.io/registration1.html

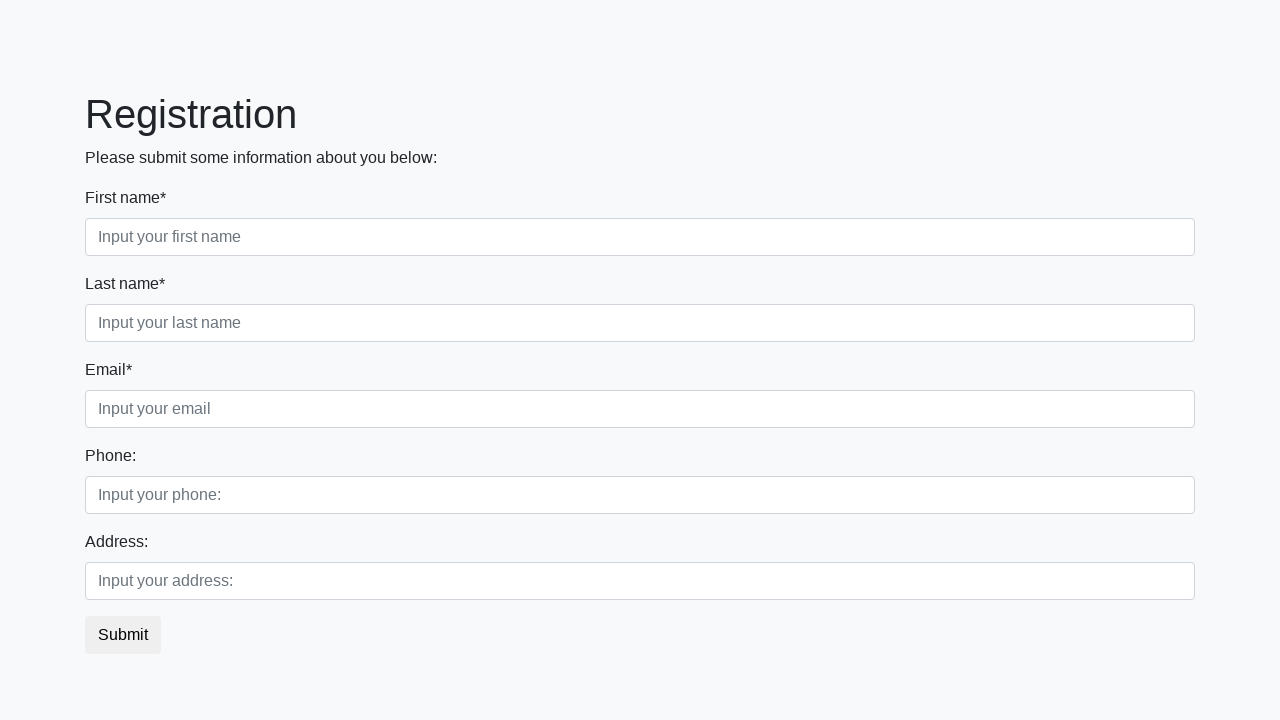

Filled first name field with 'Alex' on [placeholder="Input your first name"]
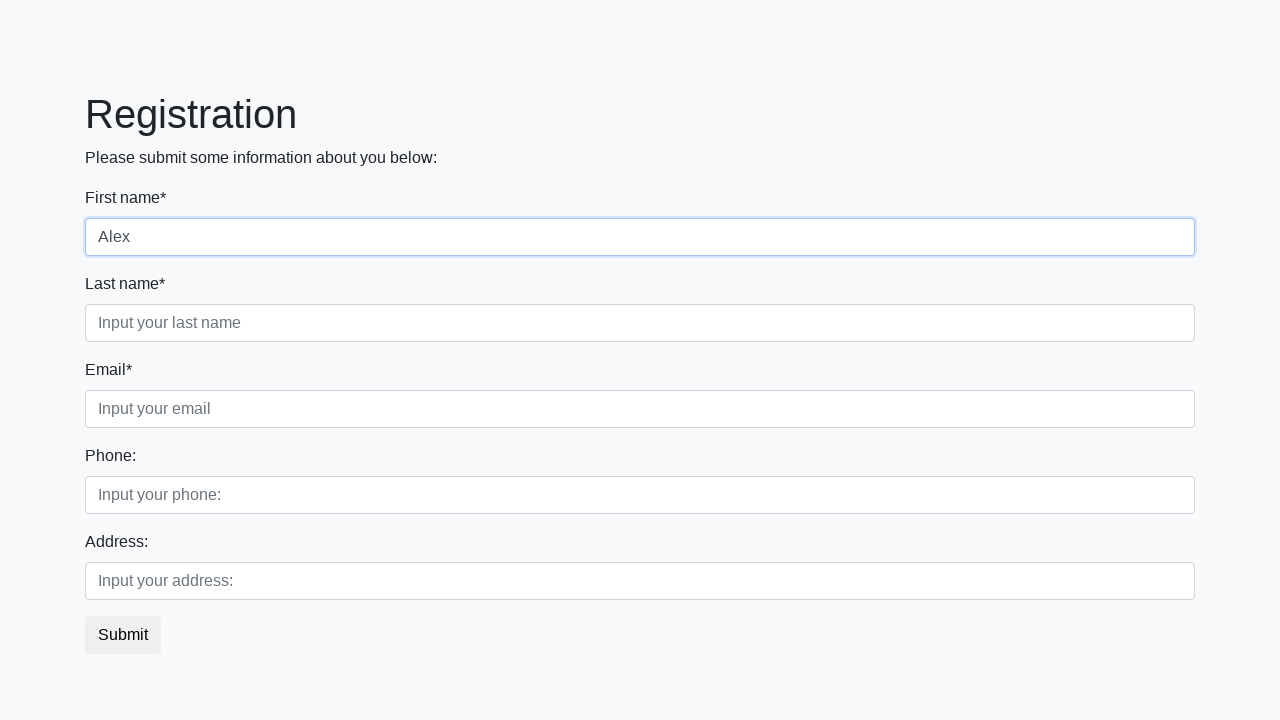

Filled last name field with 'Lis' on [placeholder="Input your last name"]
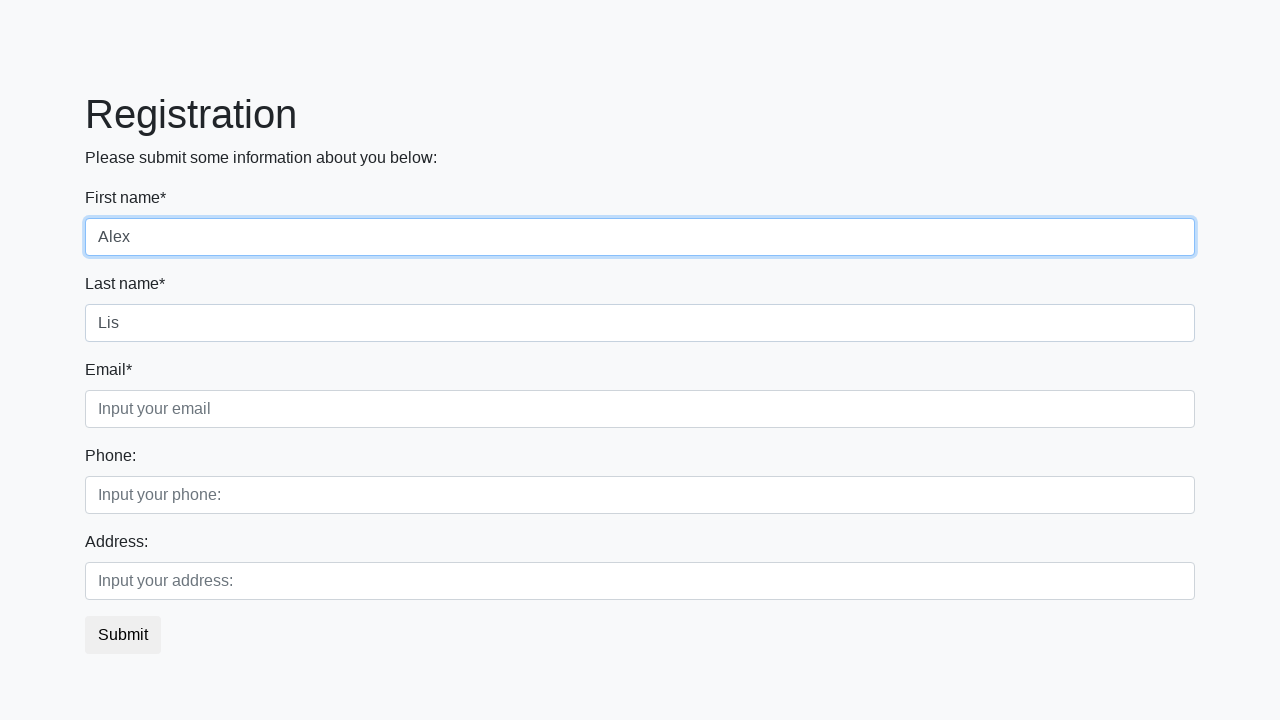

Filled email field with 'lis@mail.ru' on [placeholder="Input your email"]
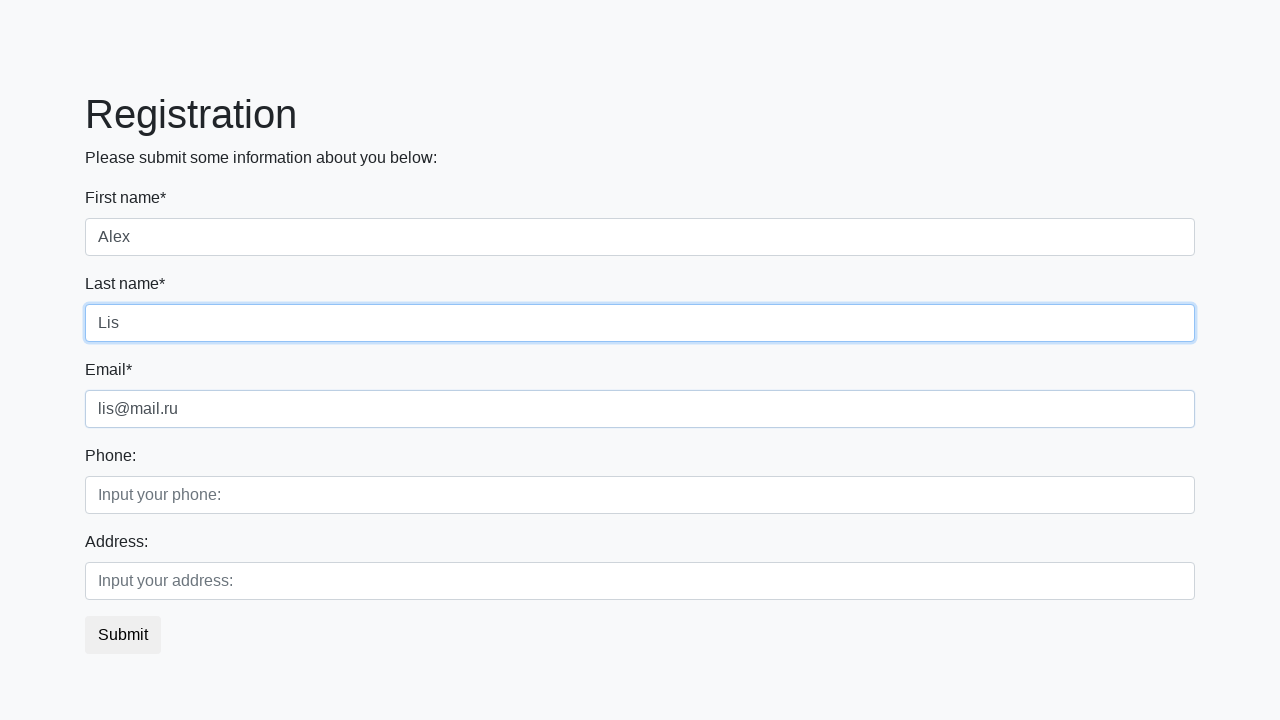

Clicked submit button at (123, 635) on button.btn
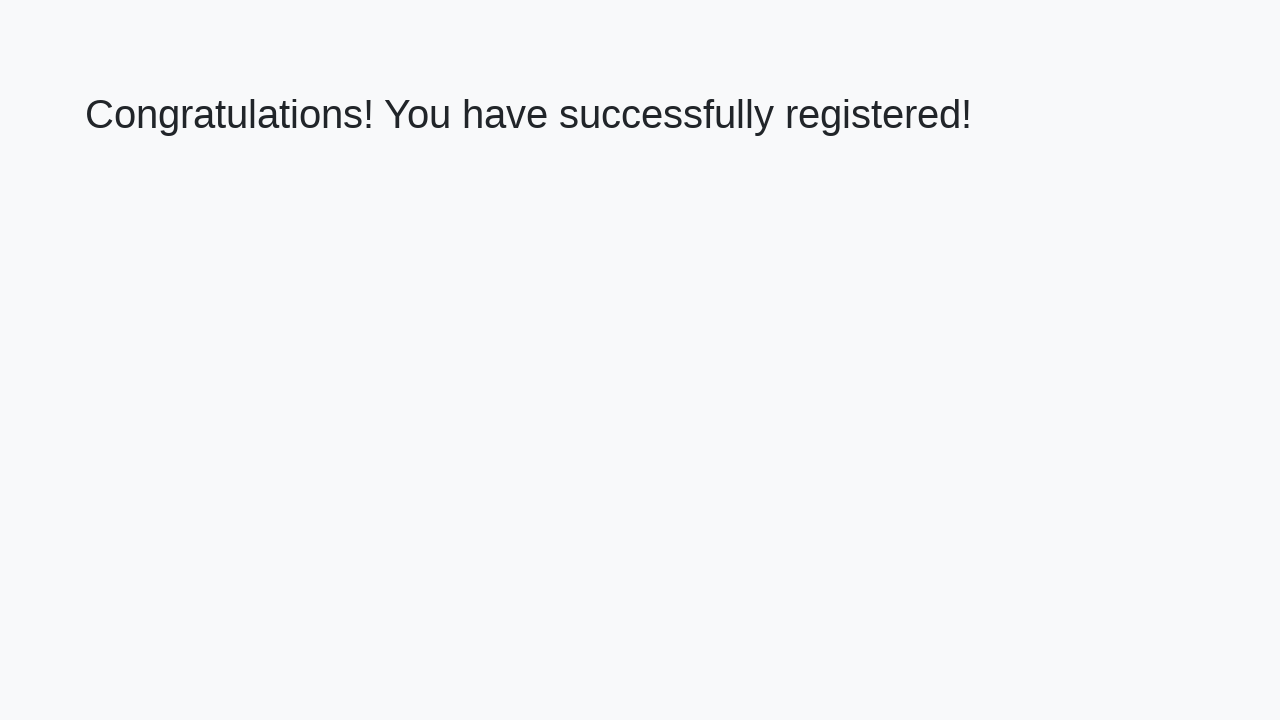

Success message header loaded
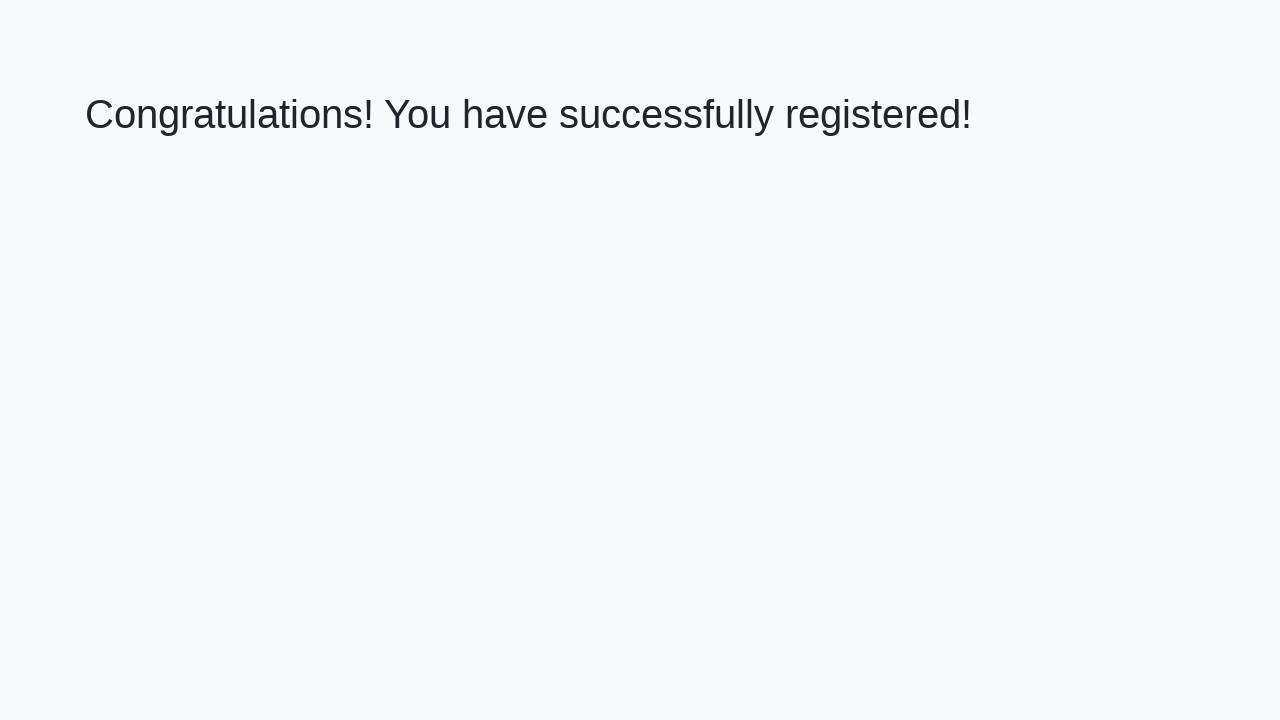

Retrieved success message text
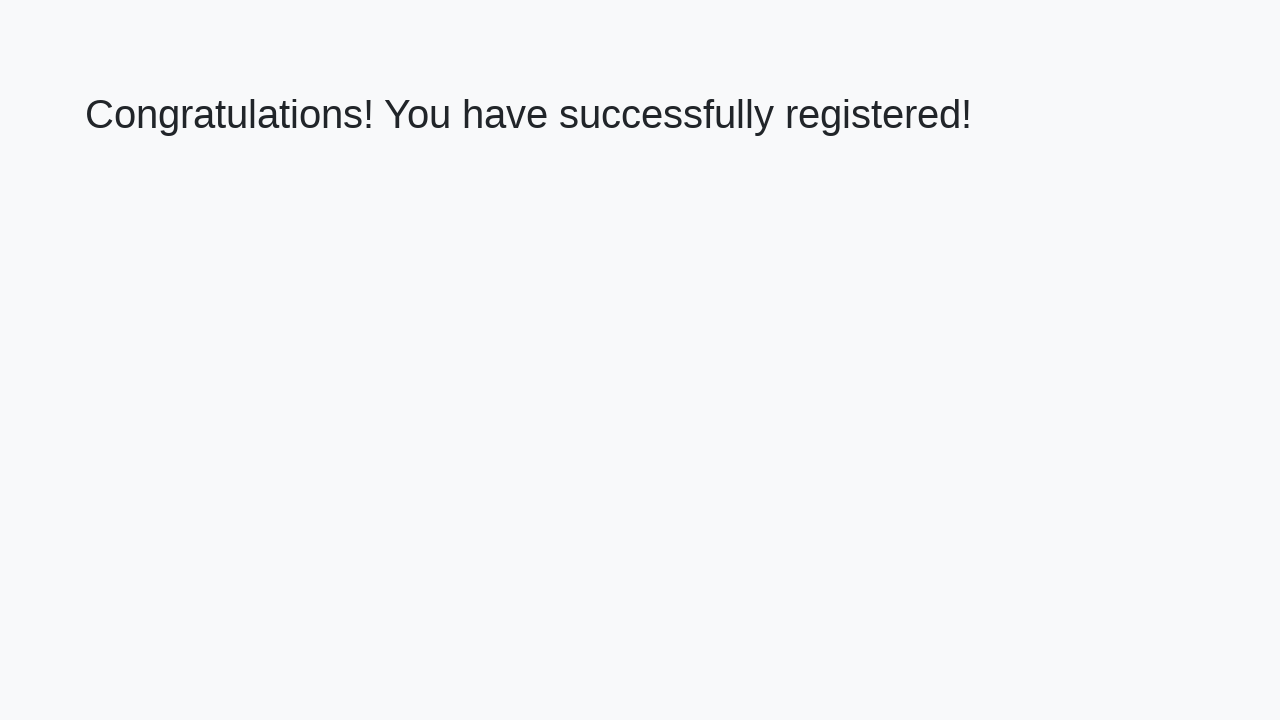

Verified success message: 'Congratulations! You have successfully registered!'
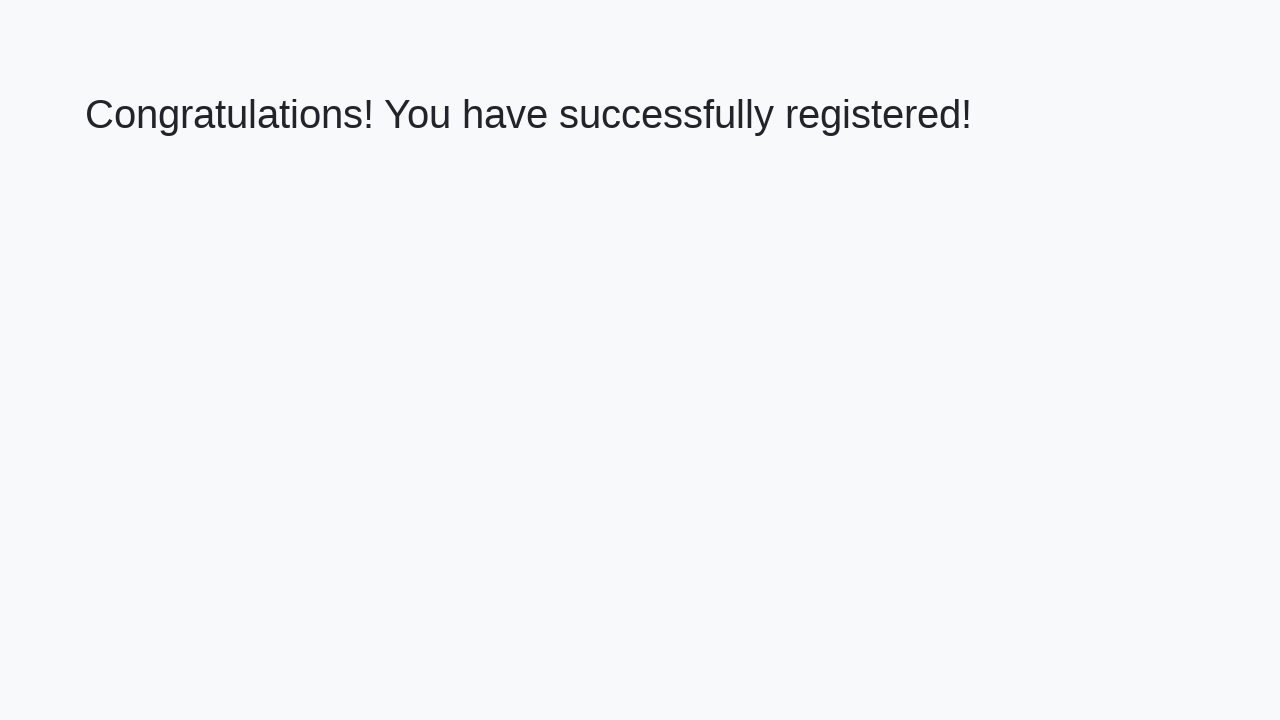

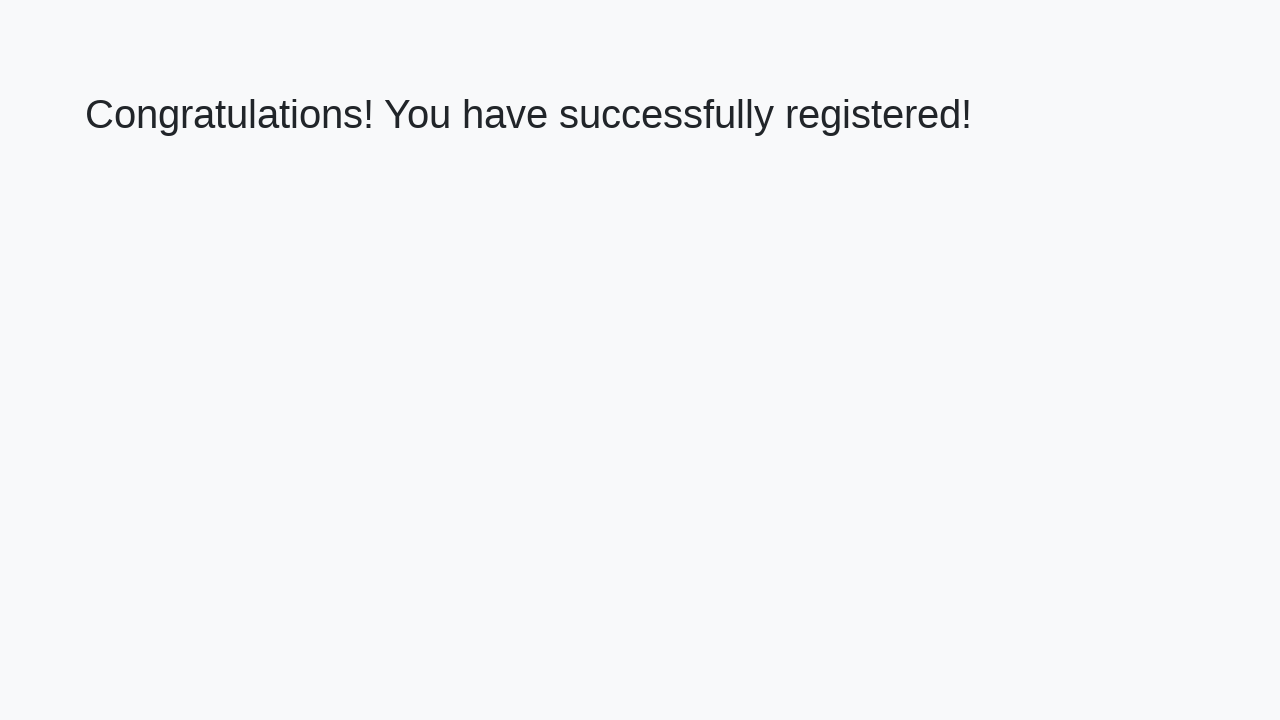